Tests drag and drop functionality on jQuery UI demo page by dragging an element and dropping it onto a target area

Starting URL: https://jqueryui.com/droppable/

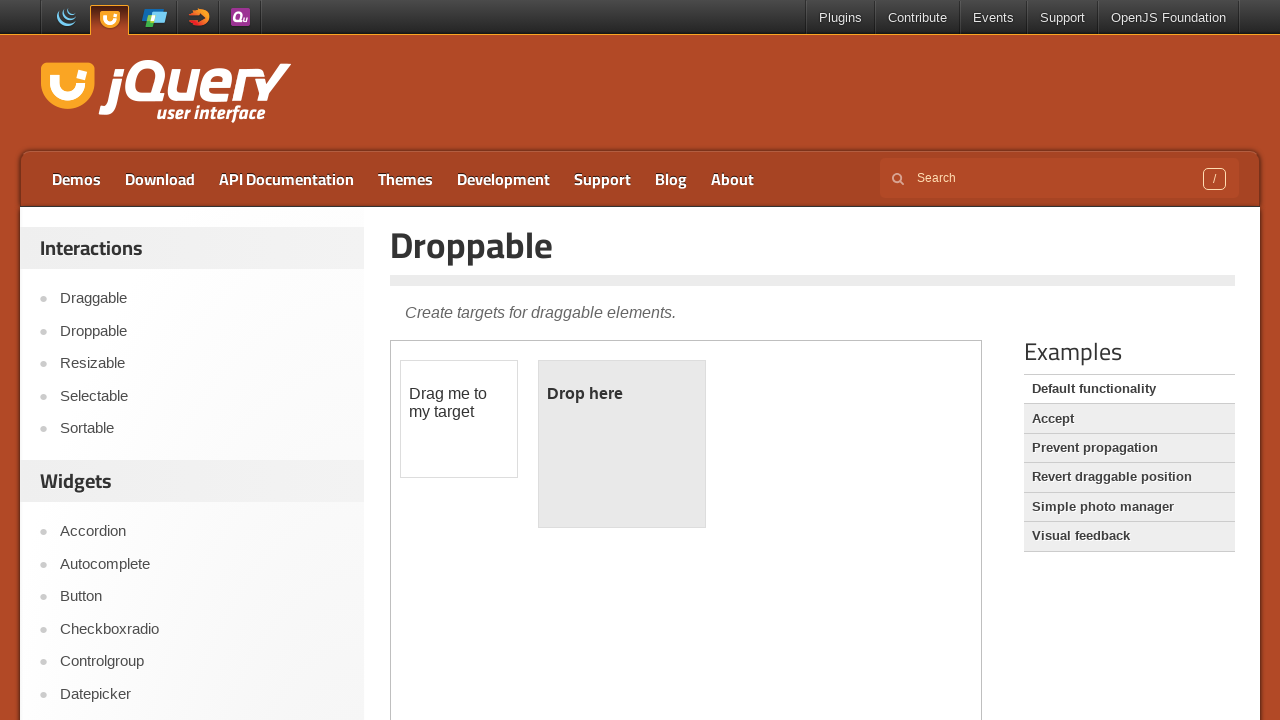

Located iframe containing the drag and drop demo
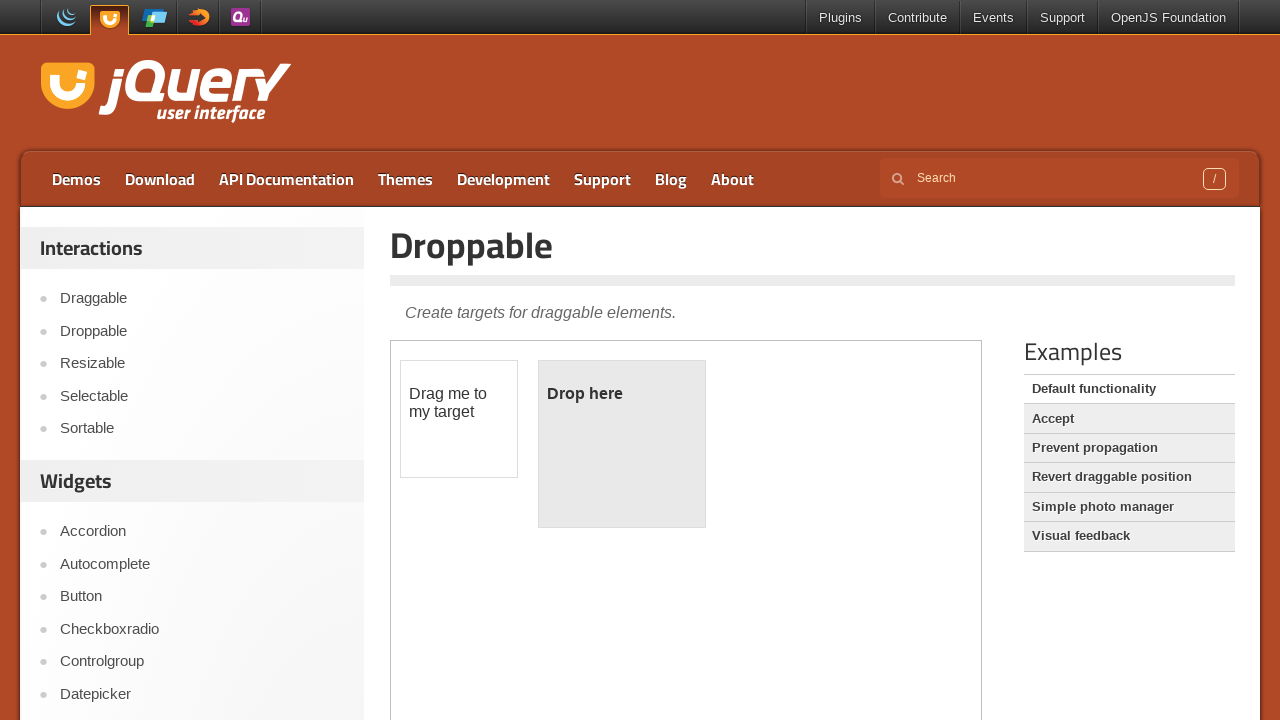

Waited 3 seconds for demo page to fully load
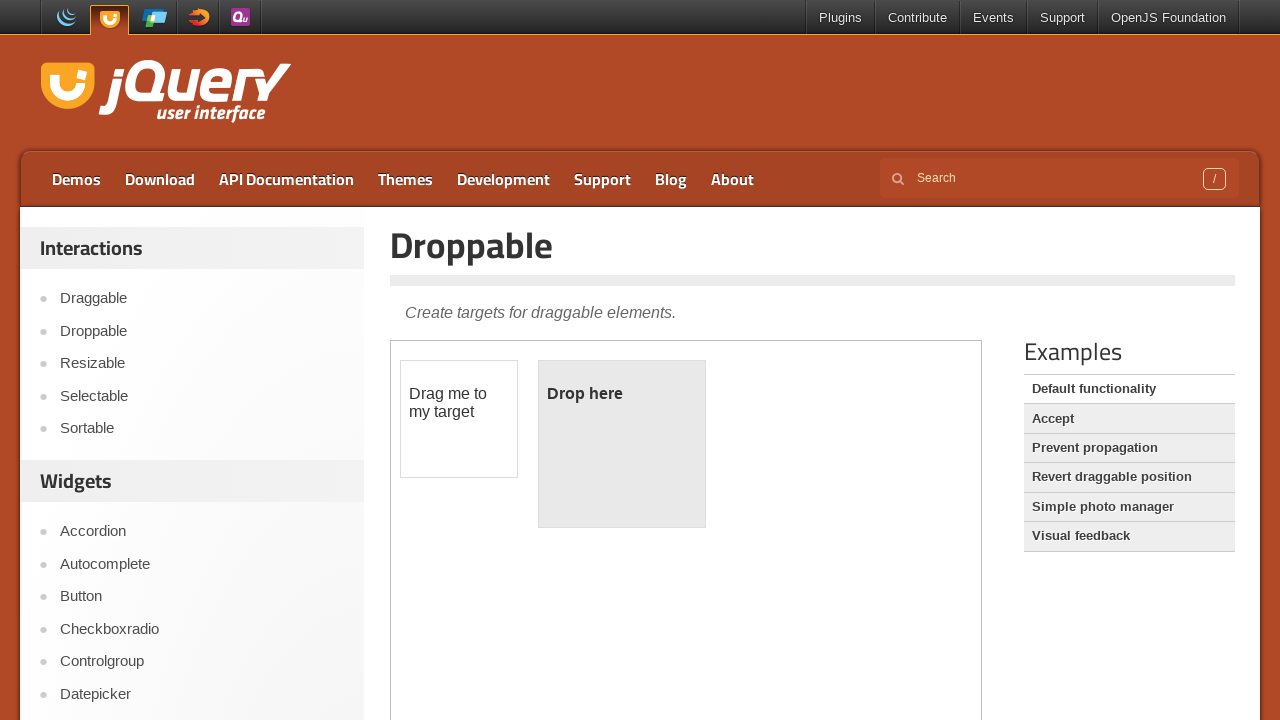

Located draggable element
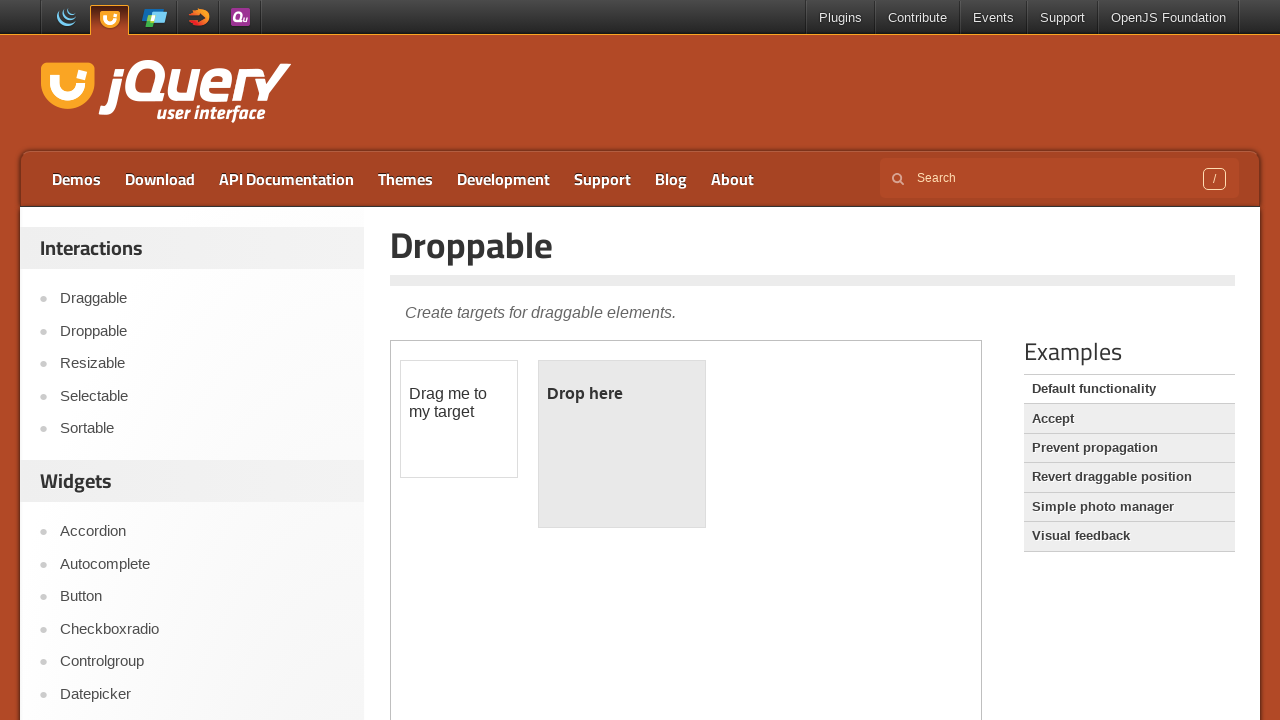

Located droppable target element
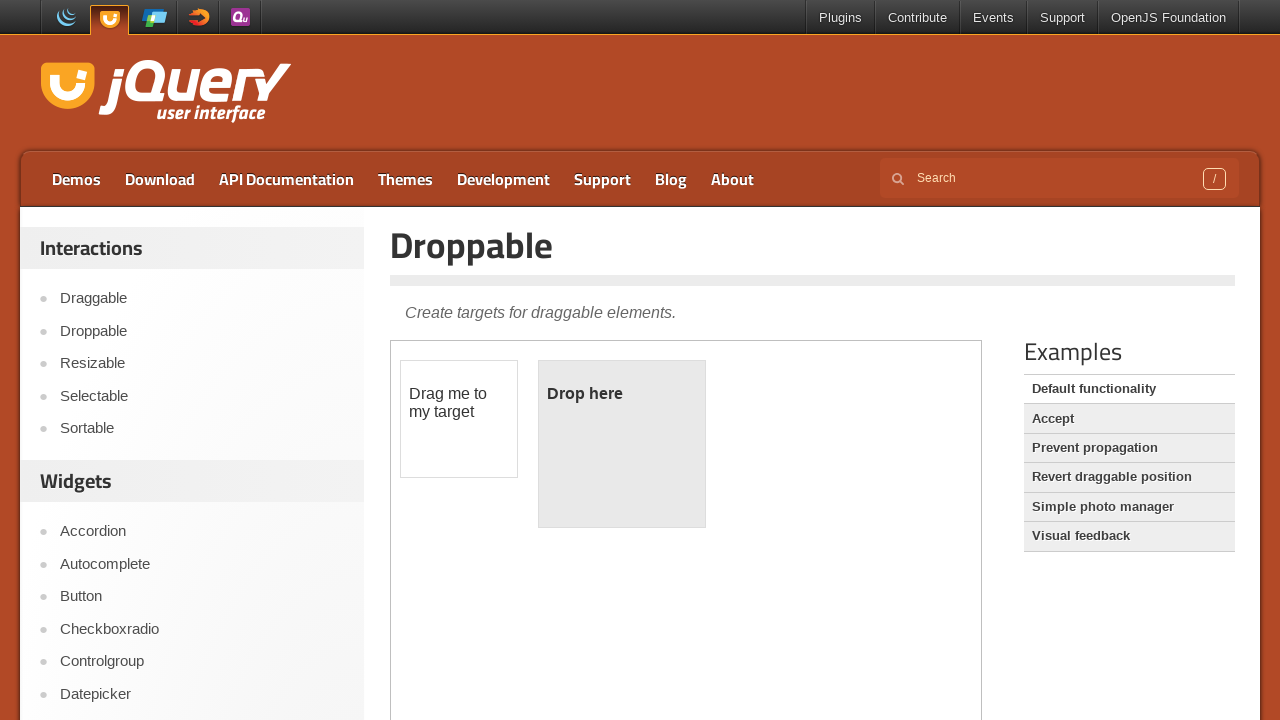

Dragged draggable element and dropped it onto droppable target at (622, 444)
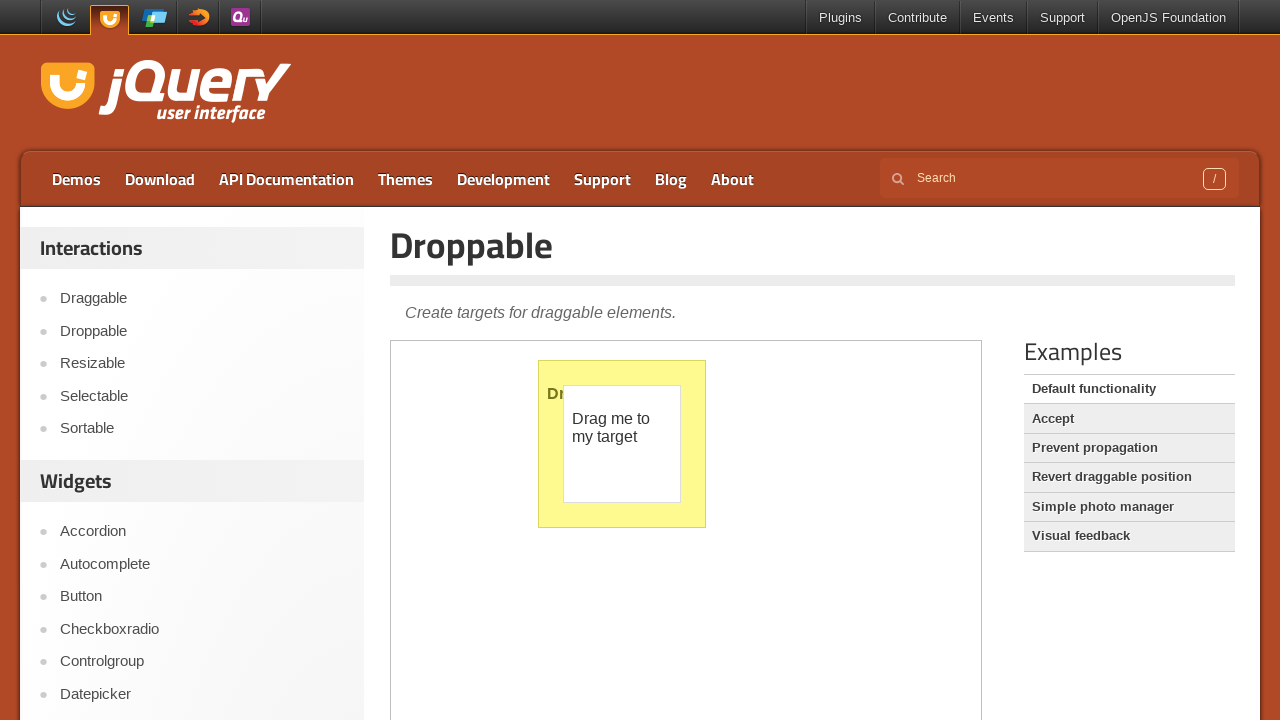

Waited 2 seconds for drag and drop action to complete
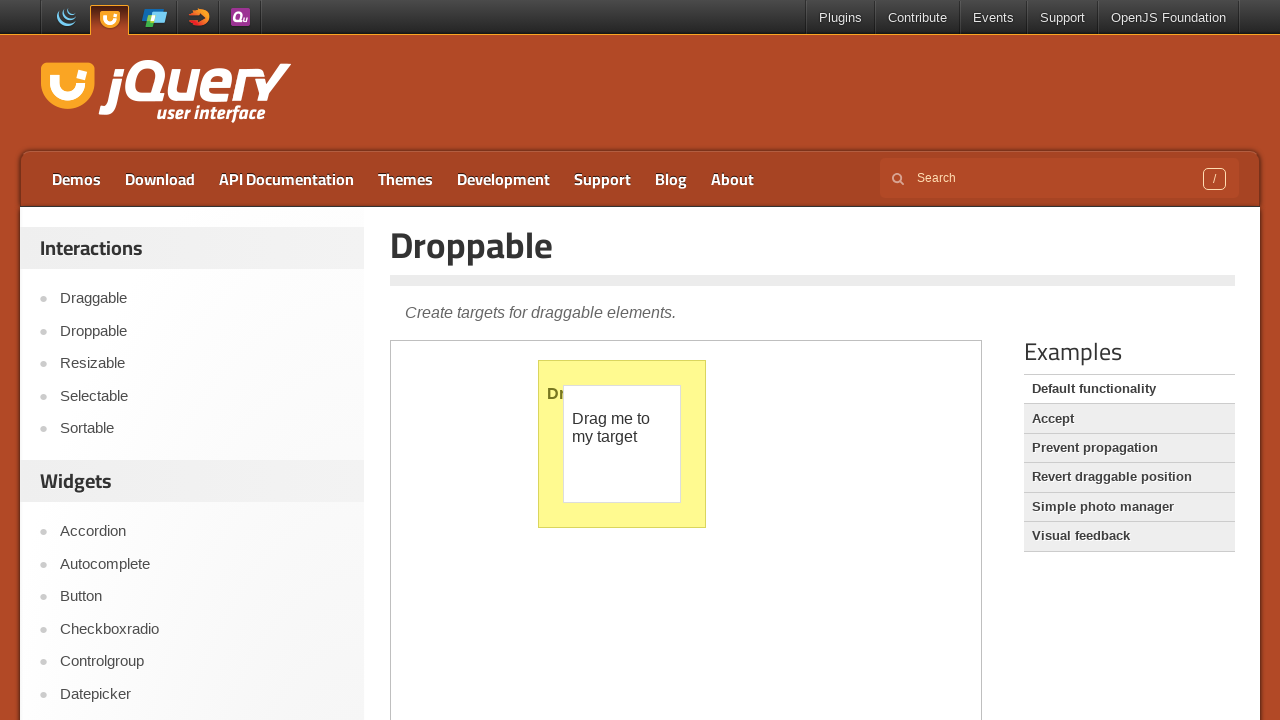

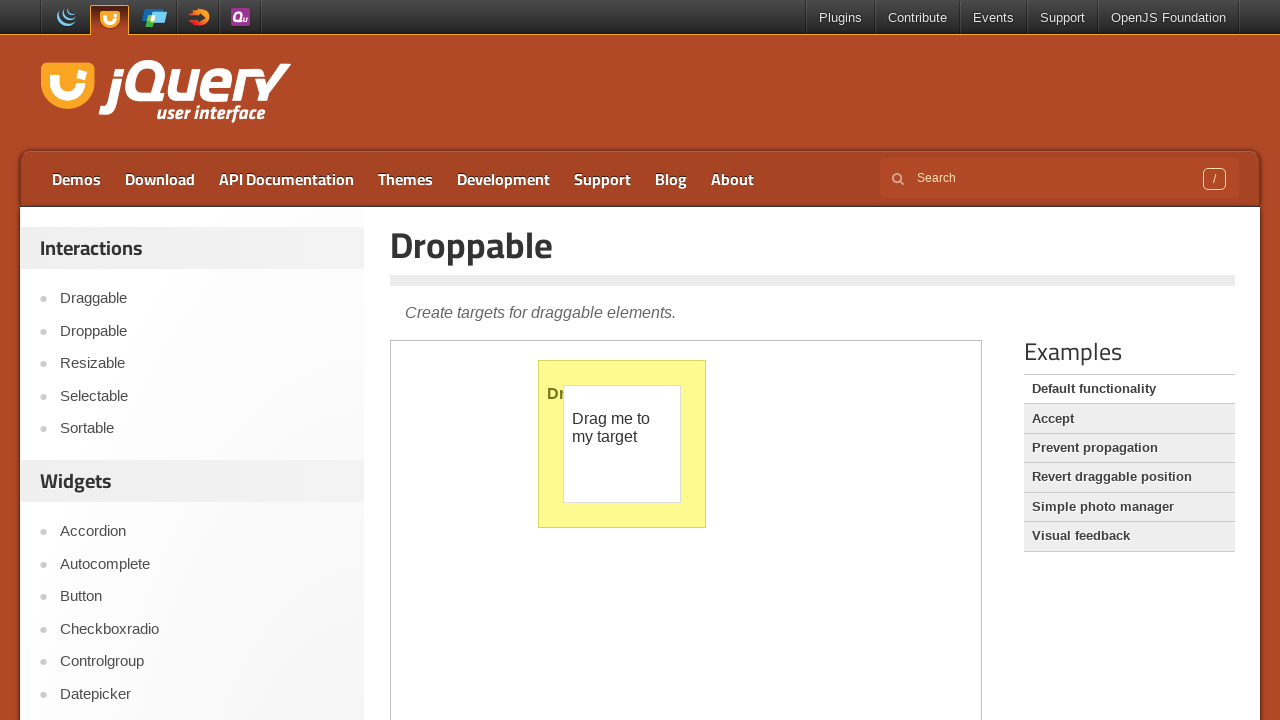